Tests radio button interaction by finding all radio buttons on the page and clicking through them sequentially

Starting URL: http://www.nngroup.com/articles/checkboxes-vs-radio-buttons

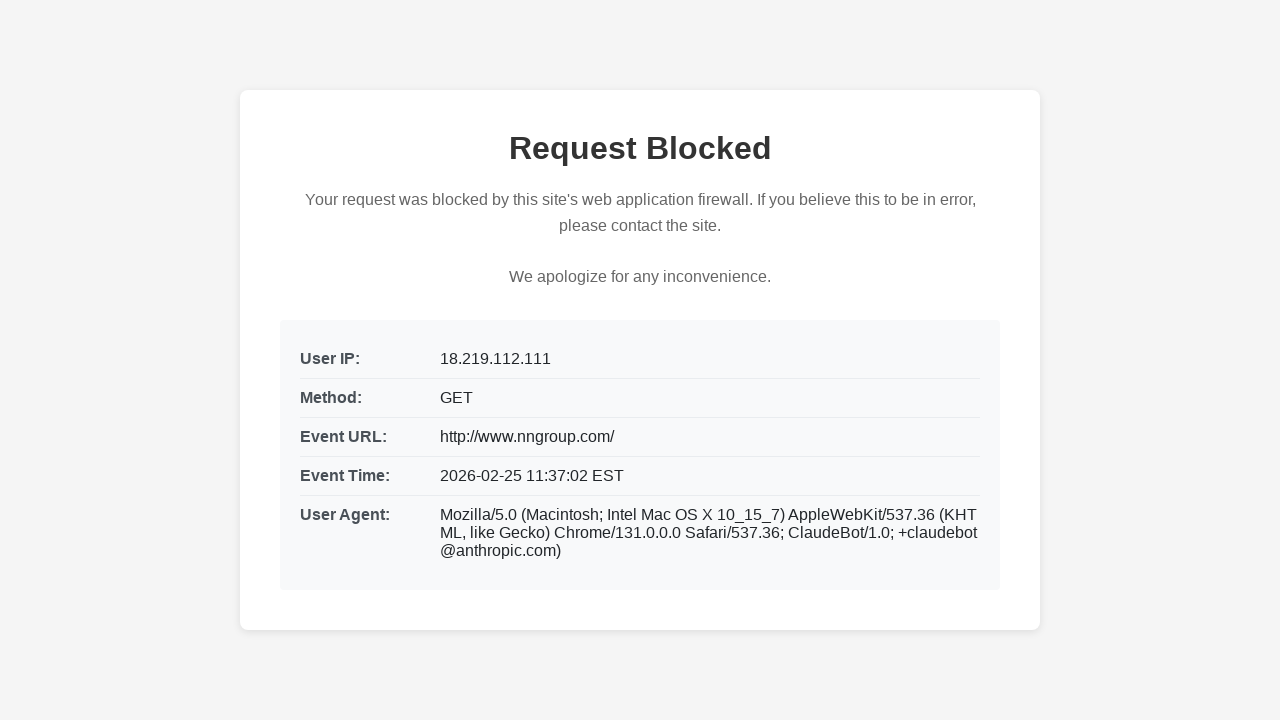

Navigated to NN/g article on checkboxes vs radio buttons
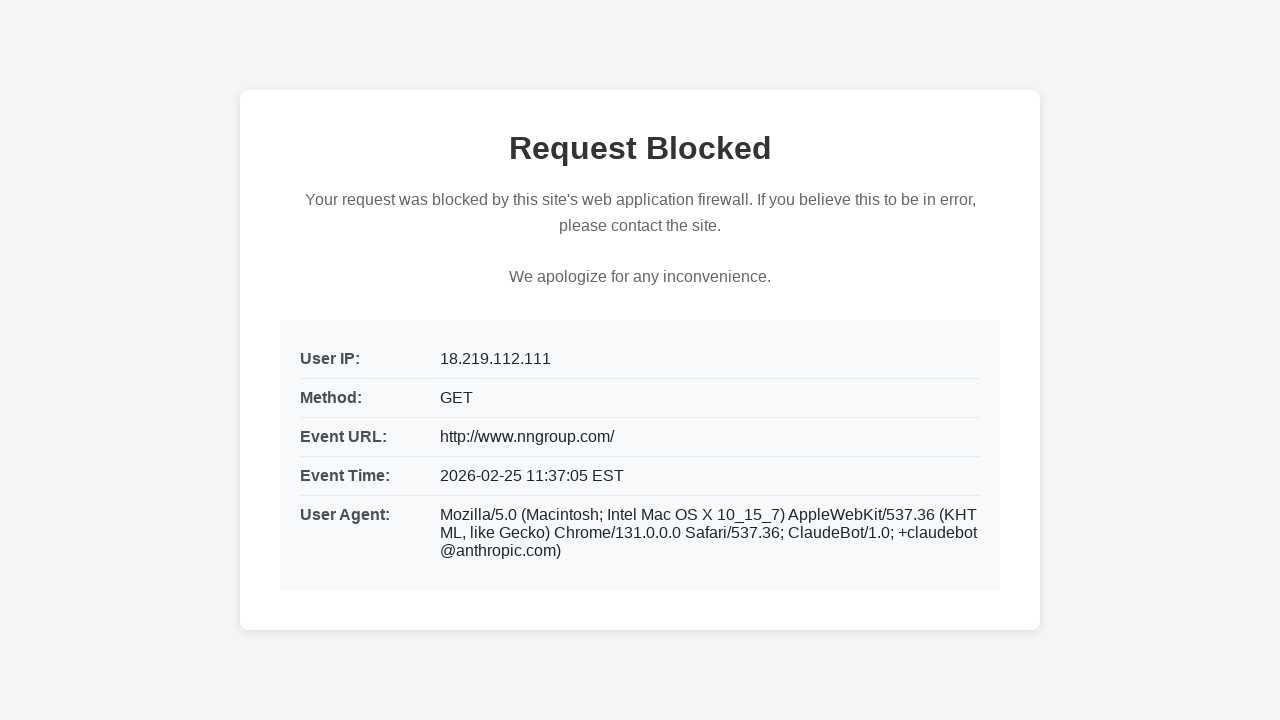

Found 0 radio buttons on the page
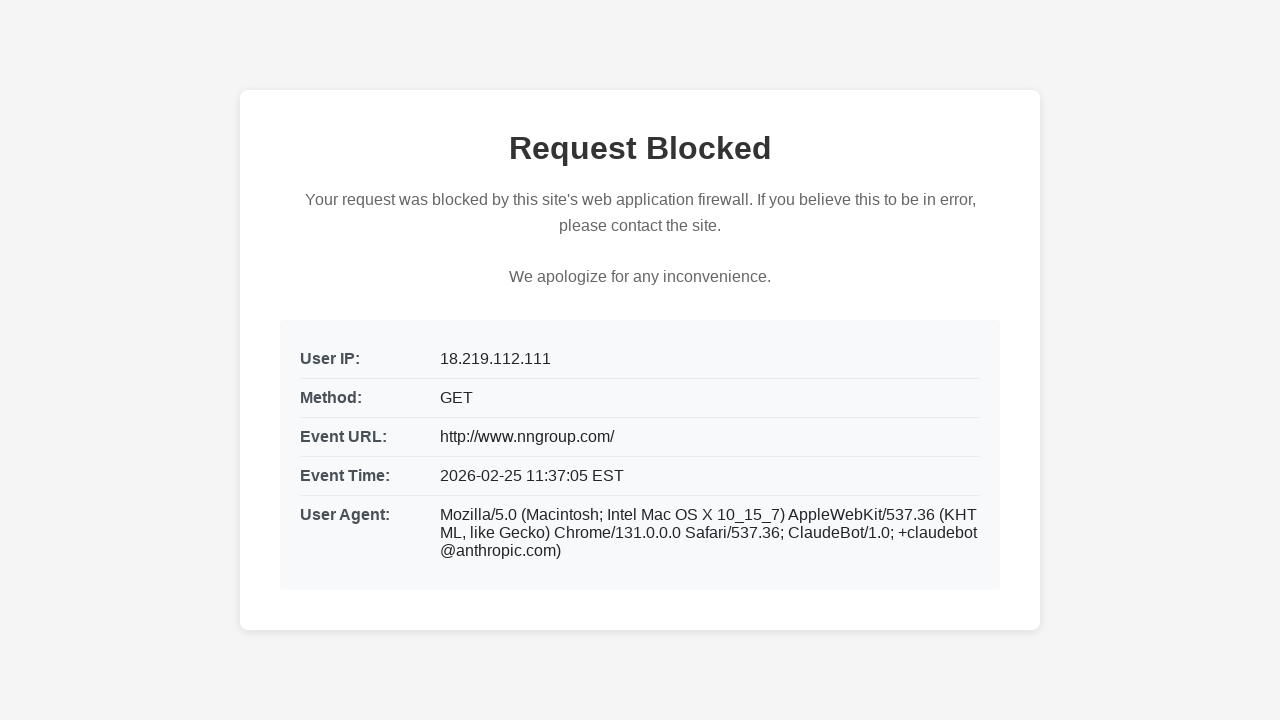

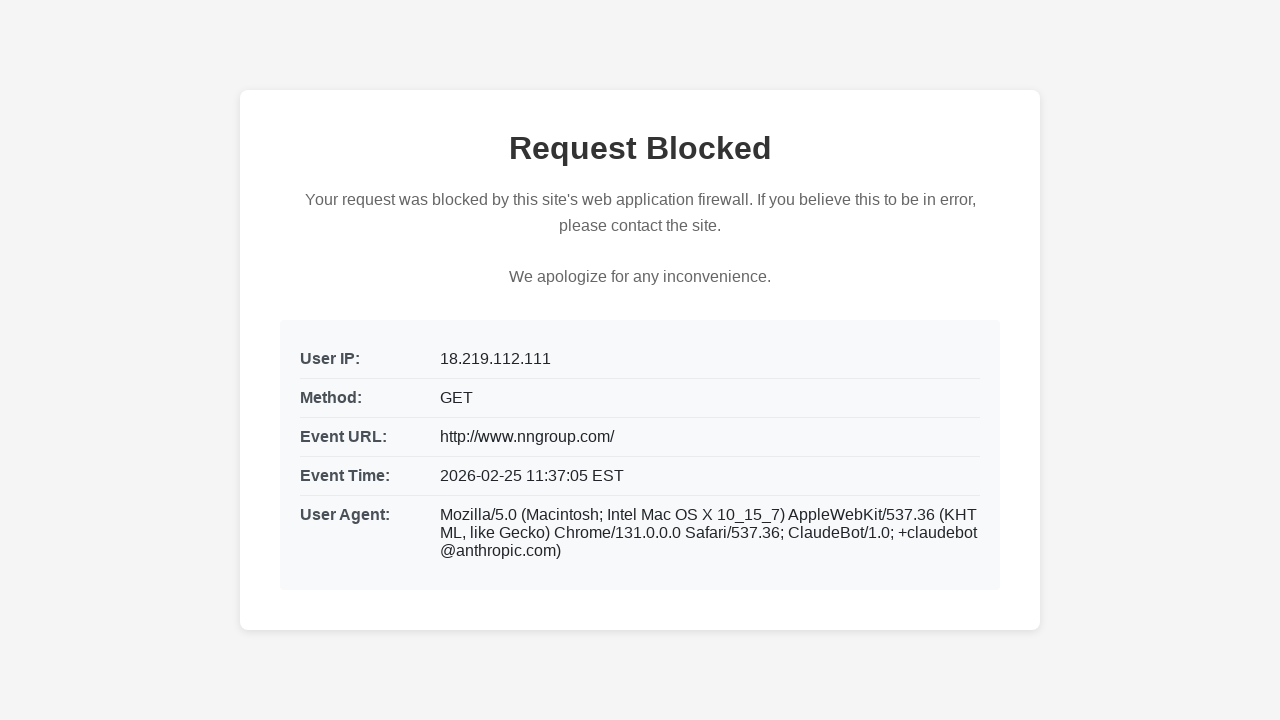